Tests right-click context menu functionality by performing a context click action on a specific element

Starting URL: http://swisnl.github.io/jQuery-contextMenu/demo.html

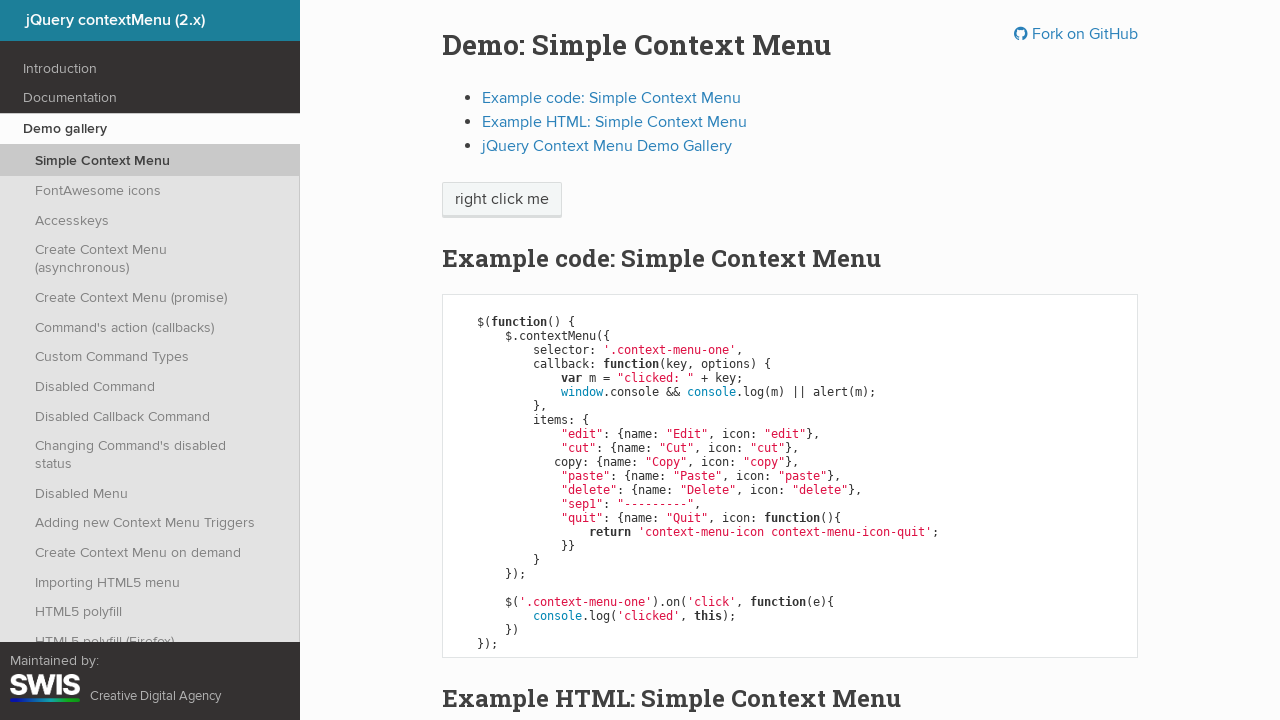

Located element for right-click context menu
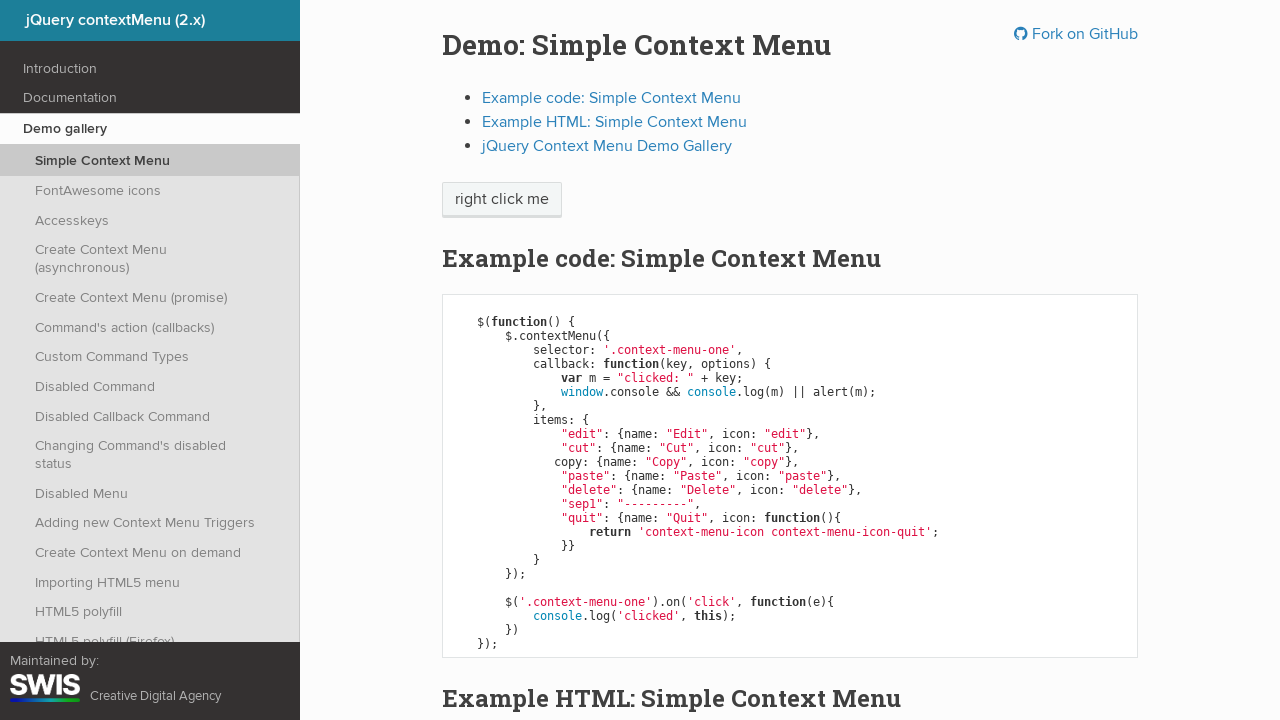

Performed right-click (context click) on element at (502, 200) on xpath=/html/body/div/section/div/div/div/p/span
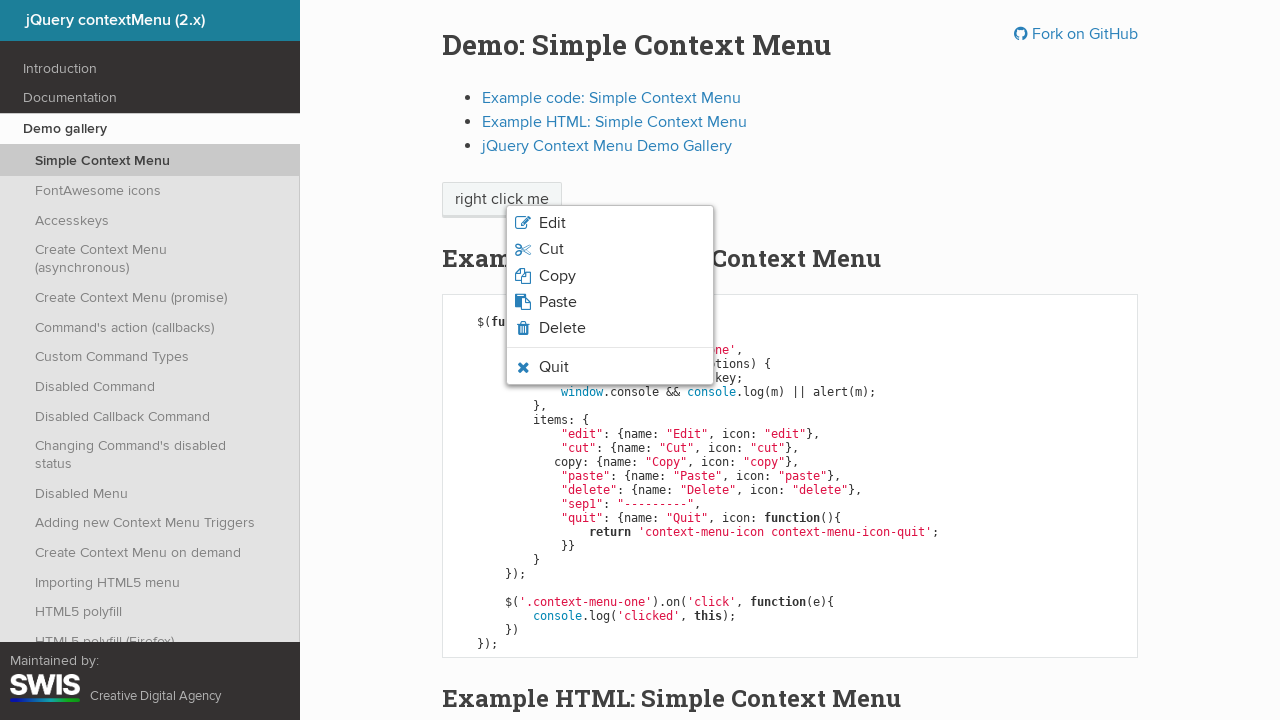

Waited 500ms for context menu to appear
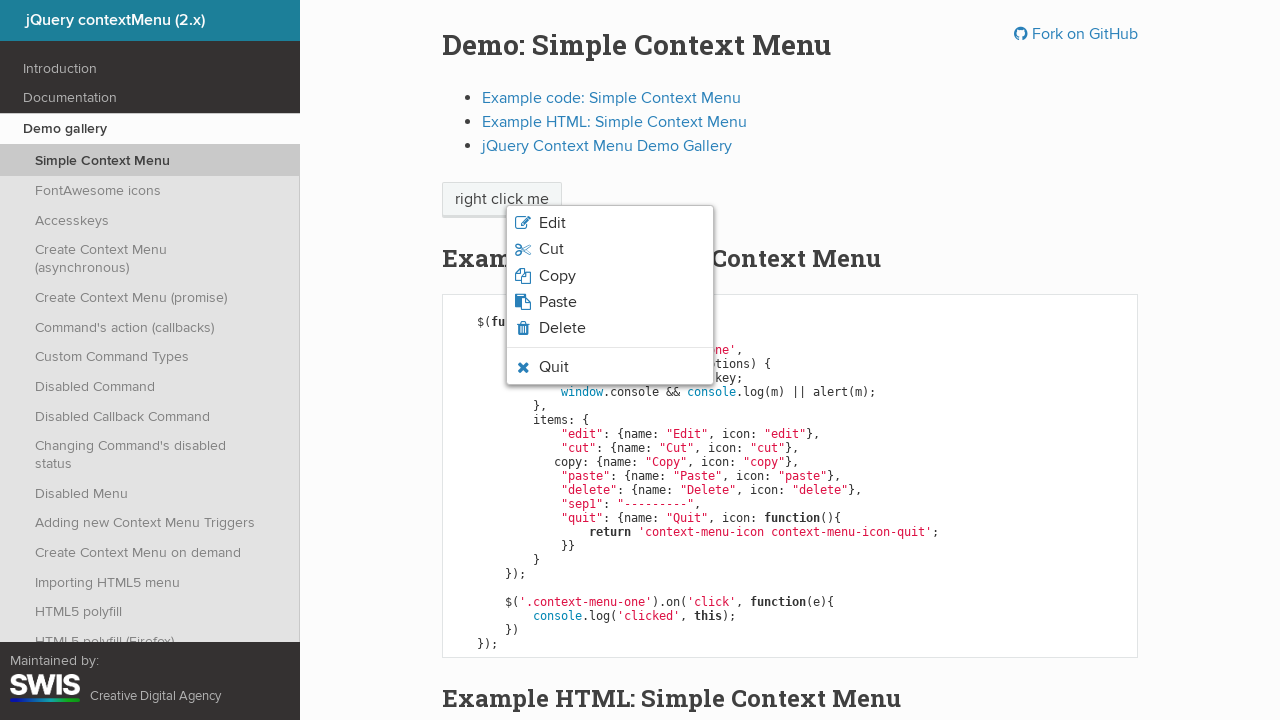

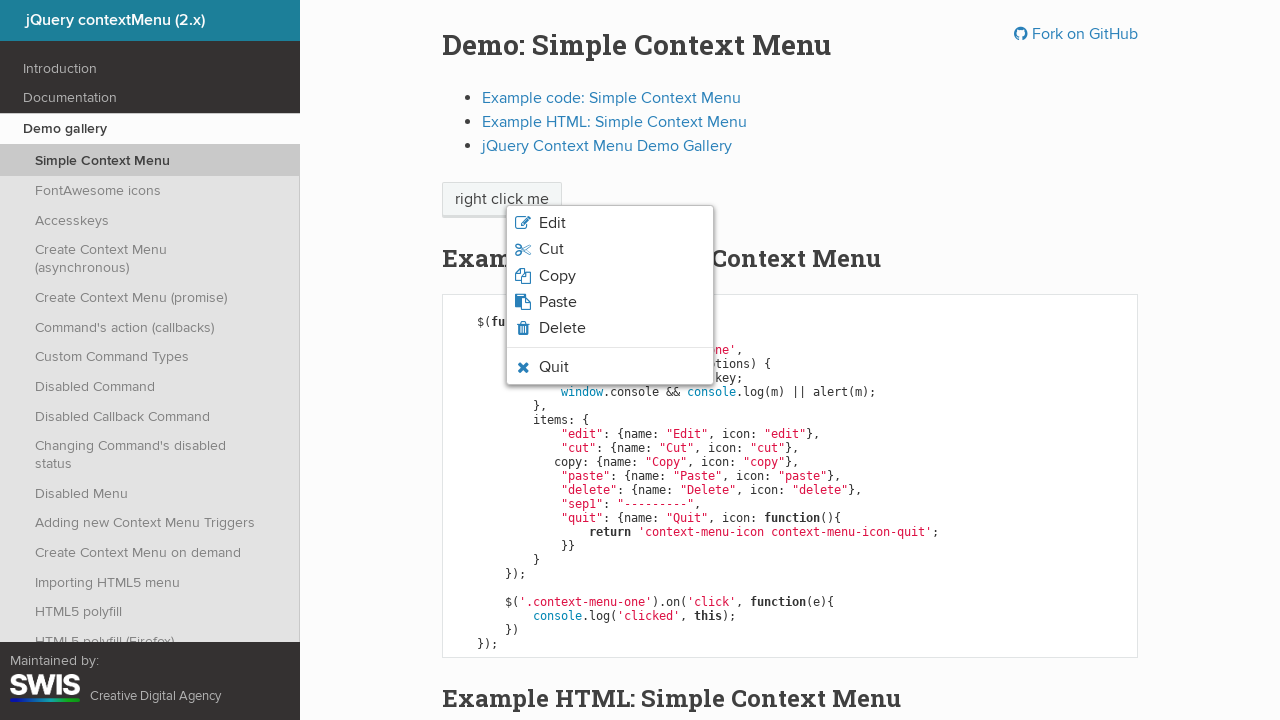